Tests various form interactions on a practice Angular site including clicking checkboxes, radio buttons, selecting dropdown options, filling password fields, submitting the form, and adding a product to cart.

Starting URL: https://rahulshettyacademy.com/angularpractice/

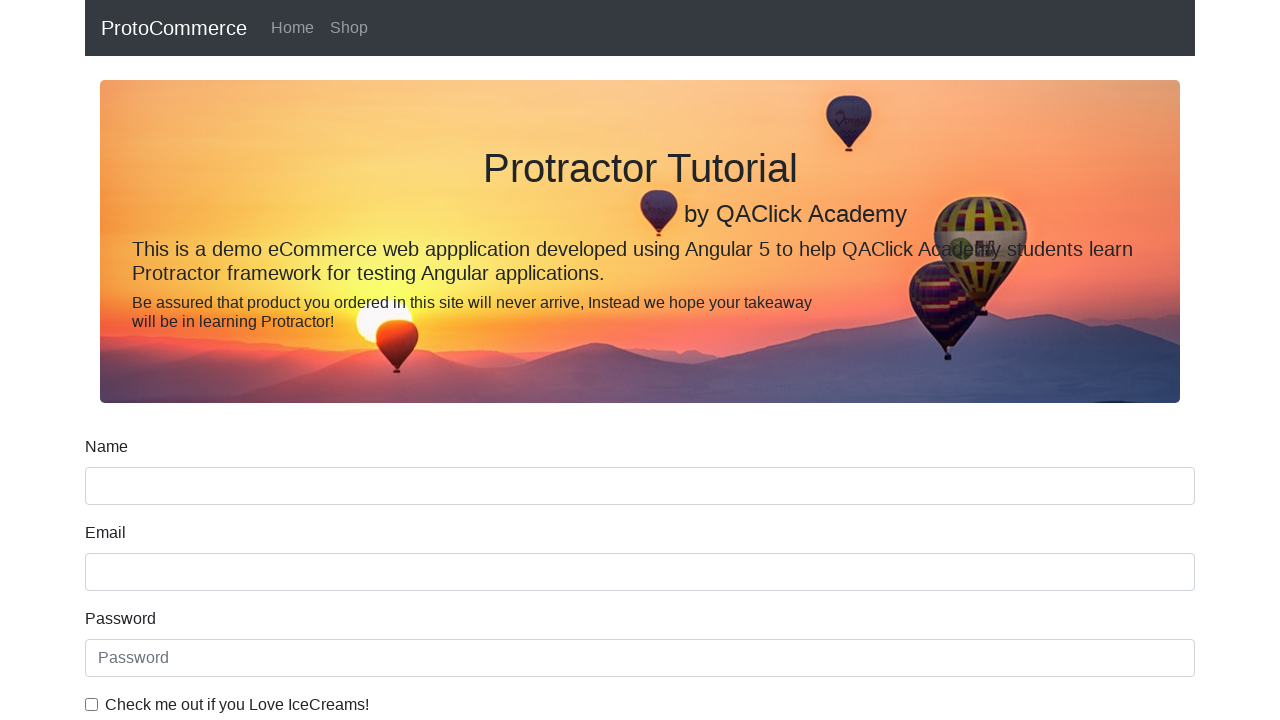

Clicked ice cream checkbox at (92, 704) on internal:label="Check me out if you Love IceCreams!"i
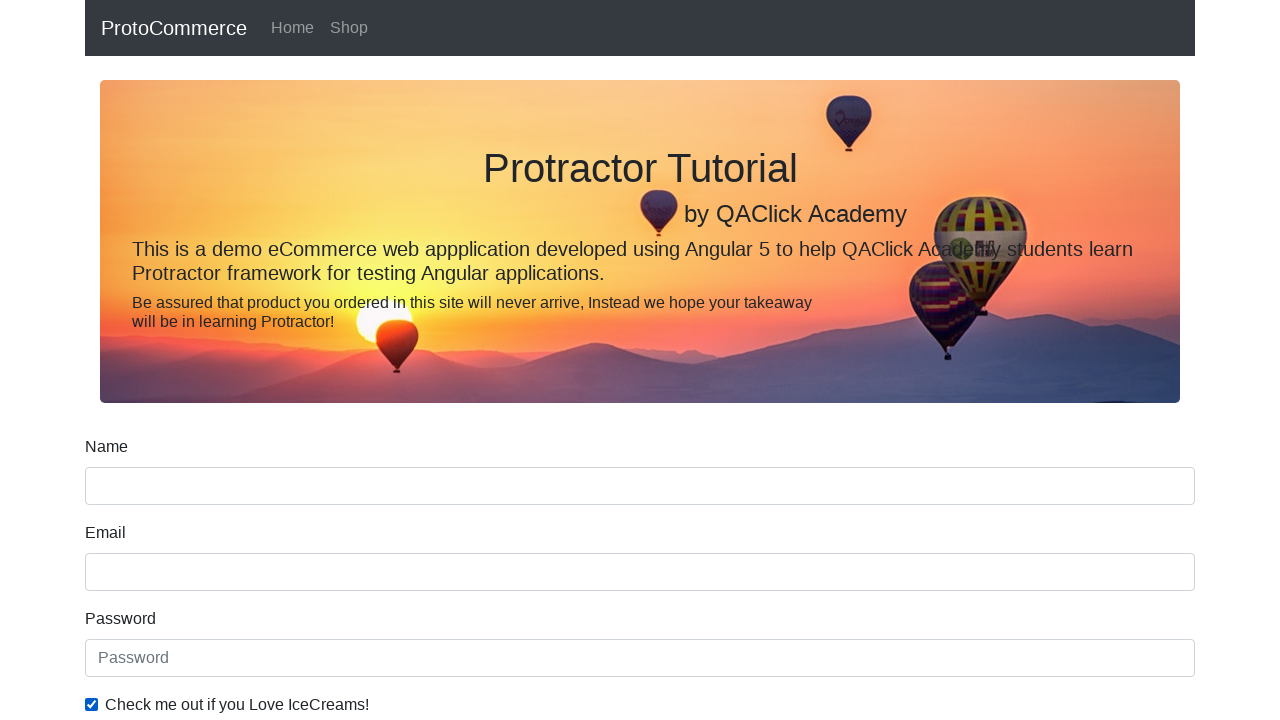

Checked Employed radio button at (326, 360) on internal:label="Employed"i
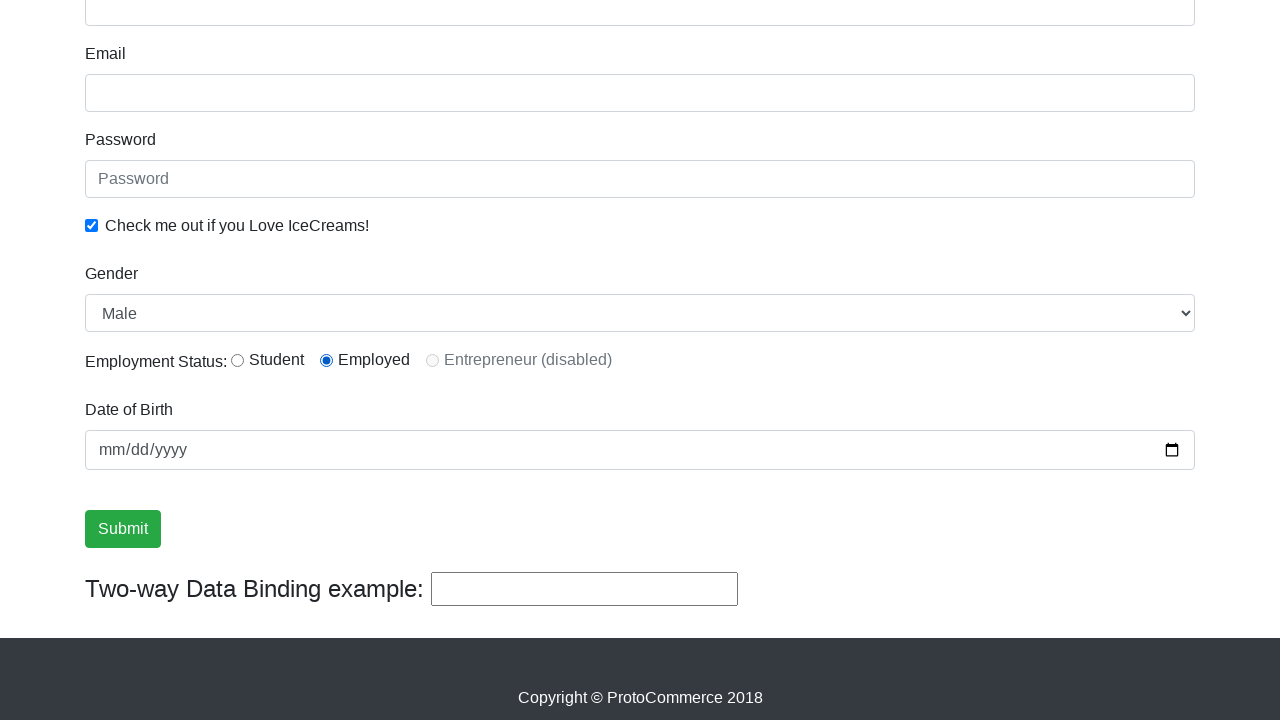

Selected Female from Gender dropdown on internal:label="Gender"i
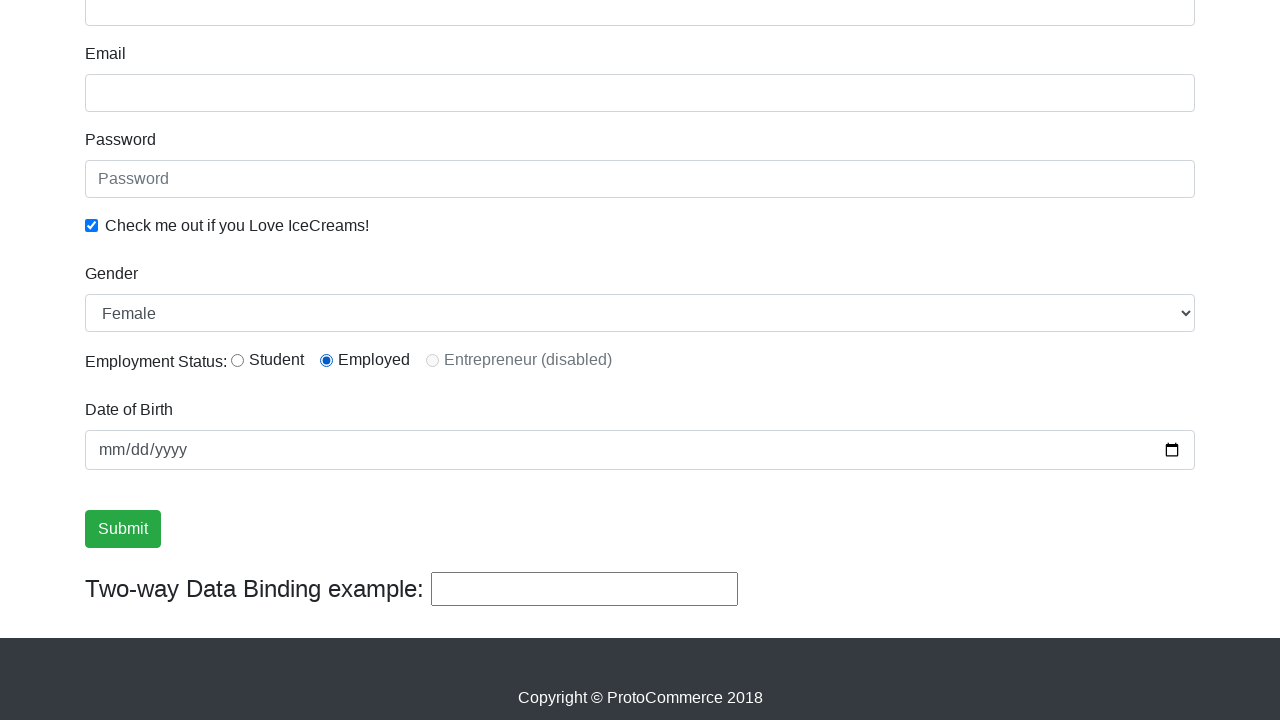

Filled password field with abc123 on internal:attr=[placeholder="Password"i]
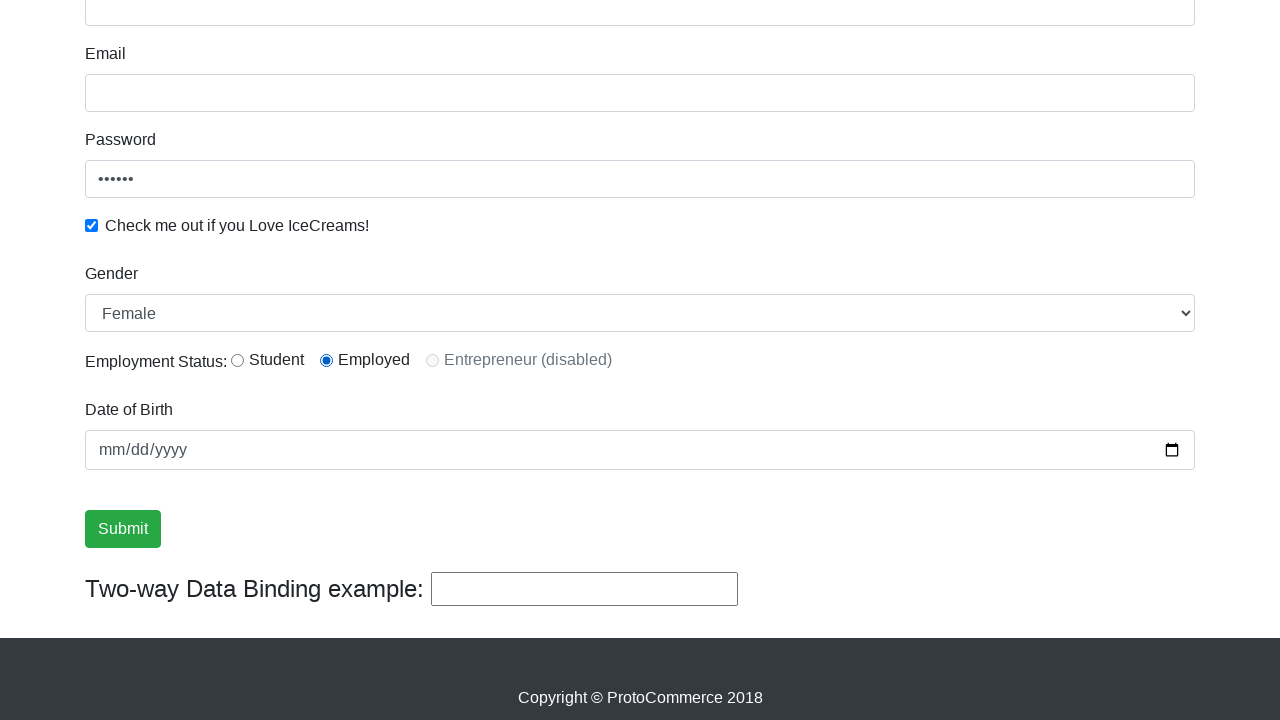

Clicked Submit button at (123, 529) on internal:role=button[name="Submit"i]
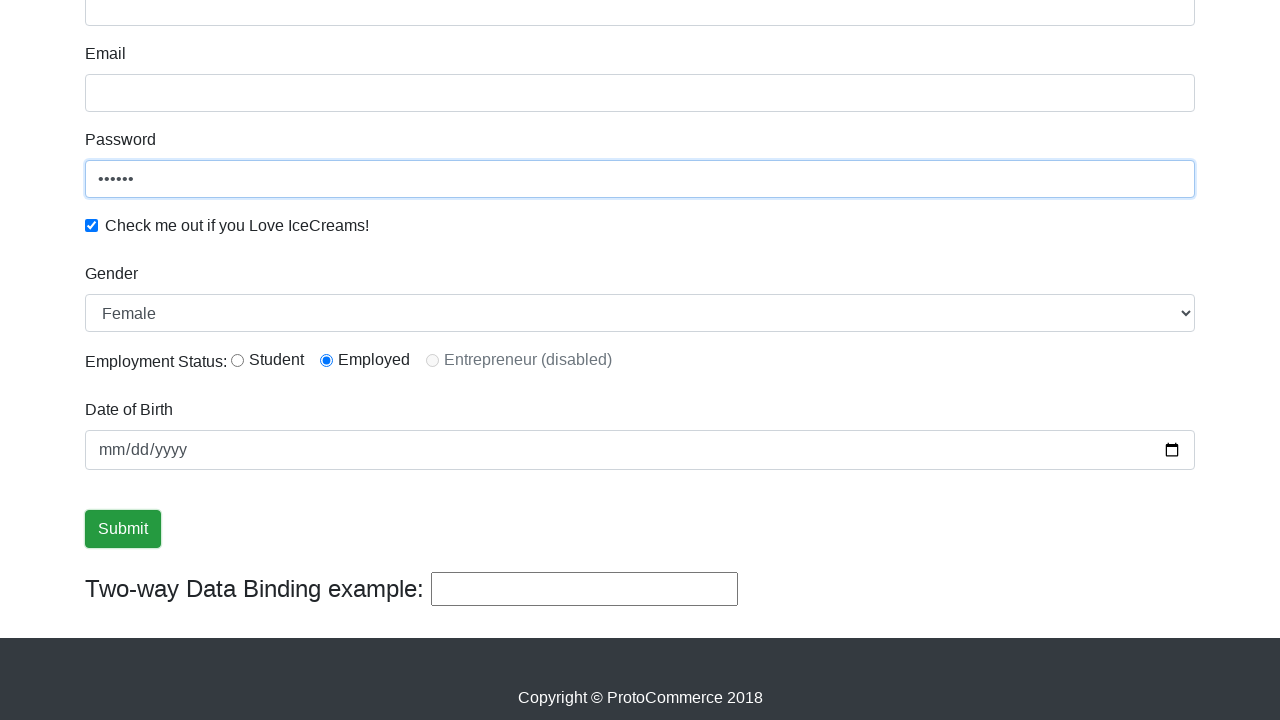

Verified success message is visible
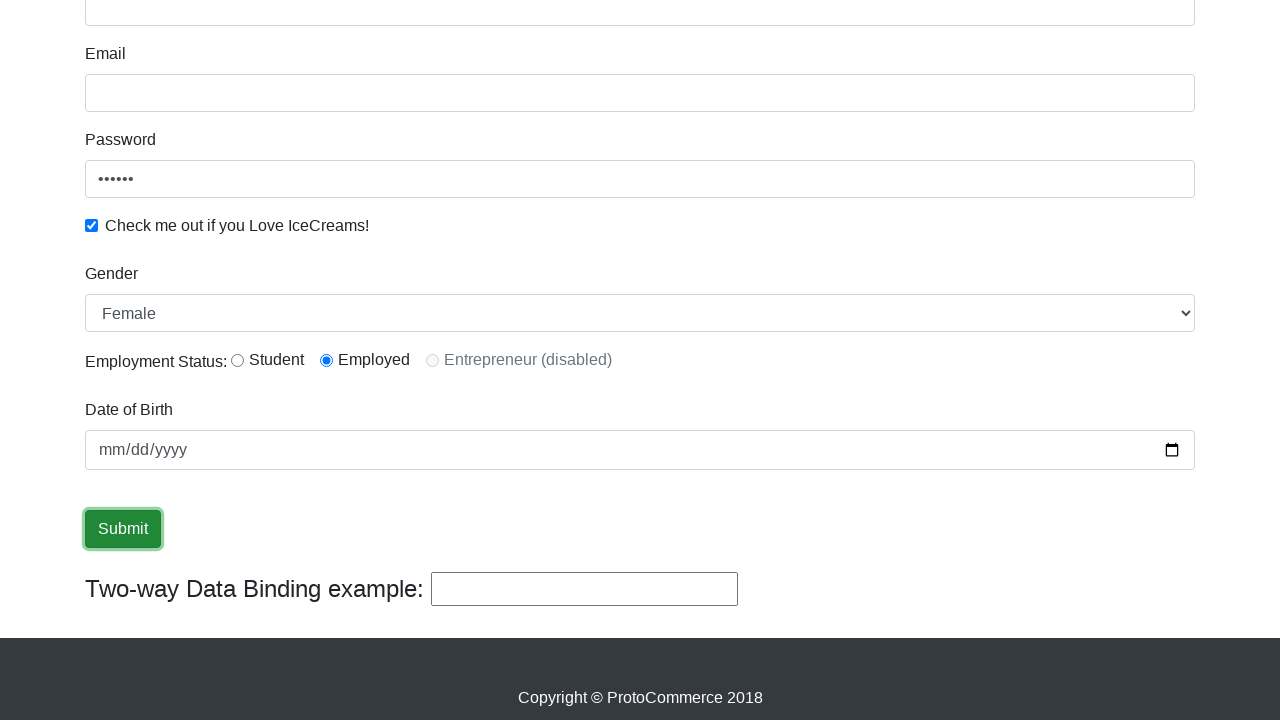

Clicked Shop link at (349, 28) on internal:role=link[name="Shop"i]
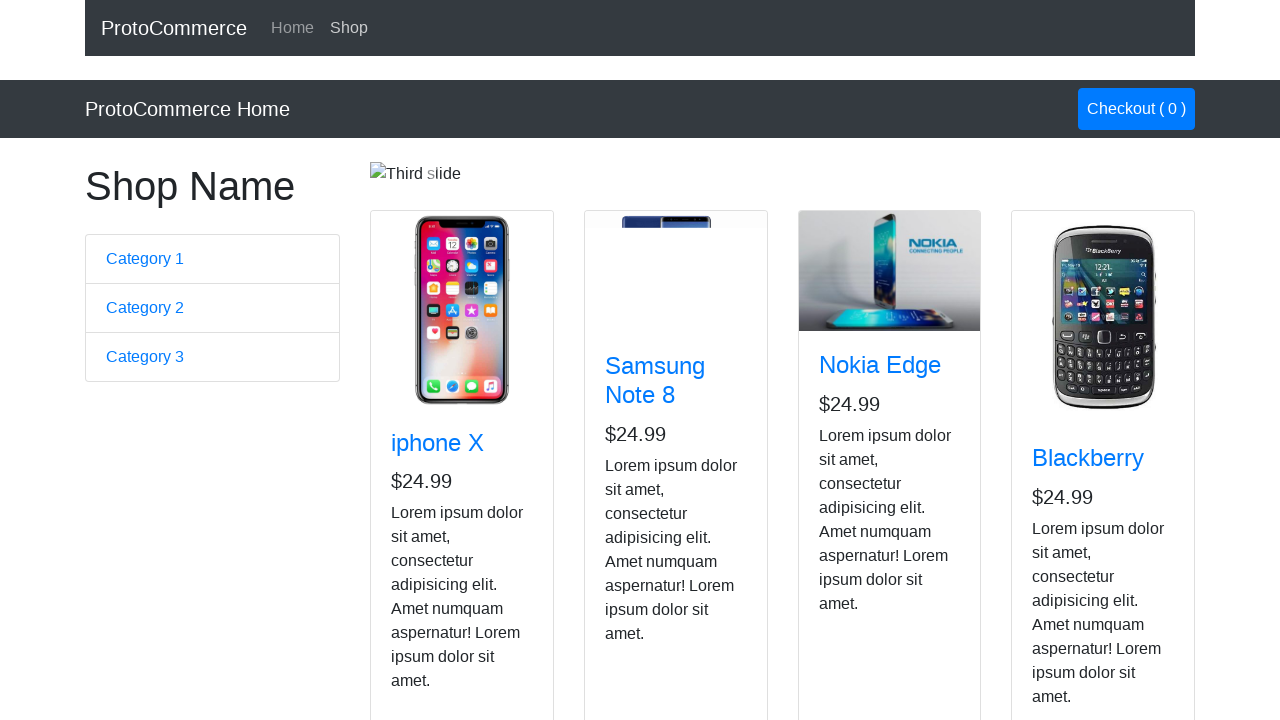

Clicked Nokia Edge product add to cart button at (854, 528) on app-card >> internal:has-text="Nokia Edge"i >> internal:role=button
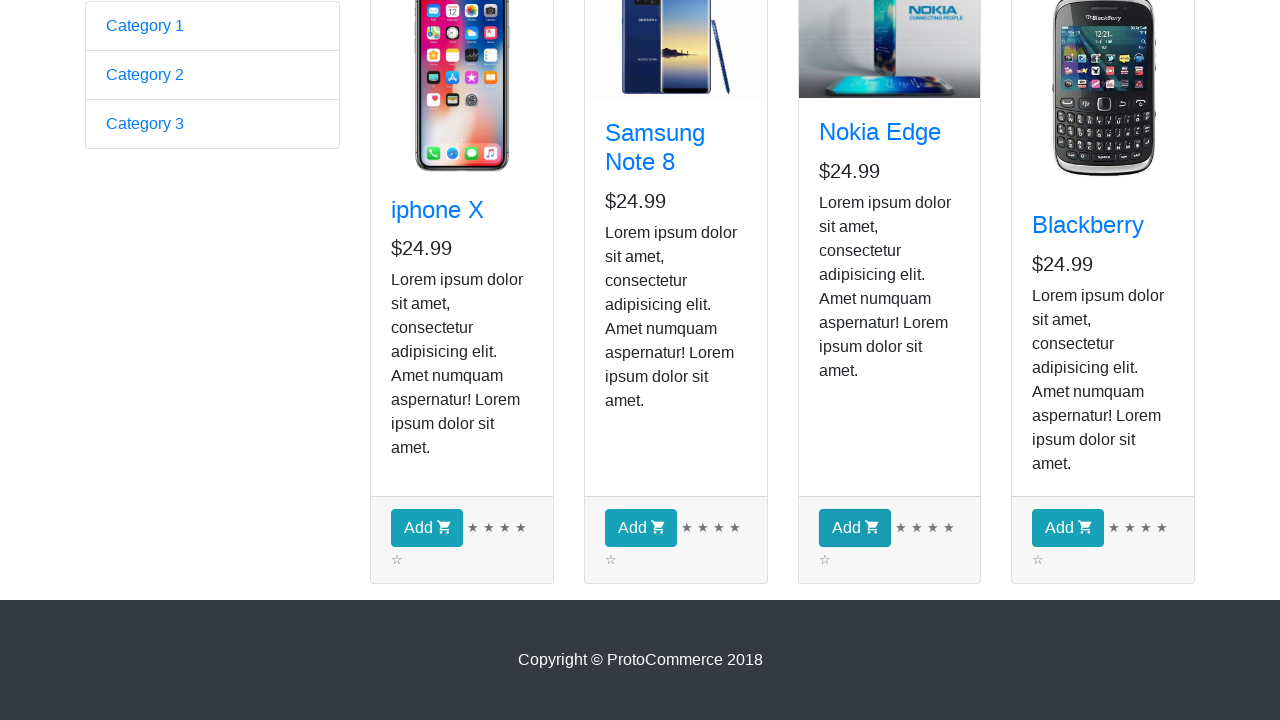

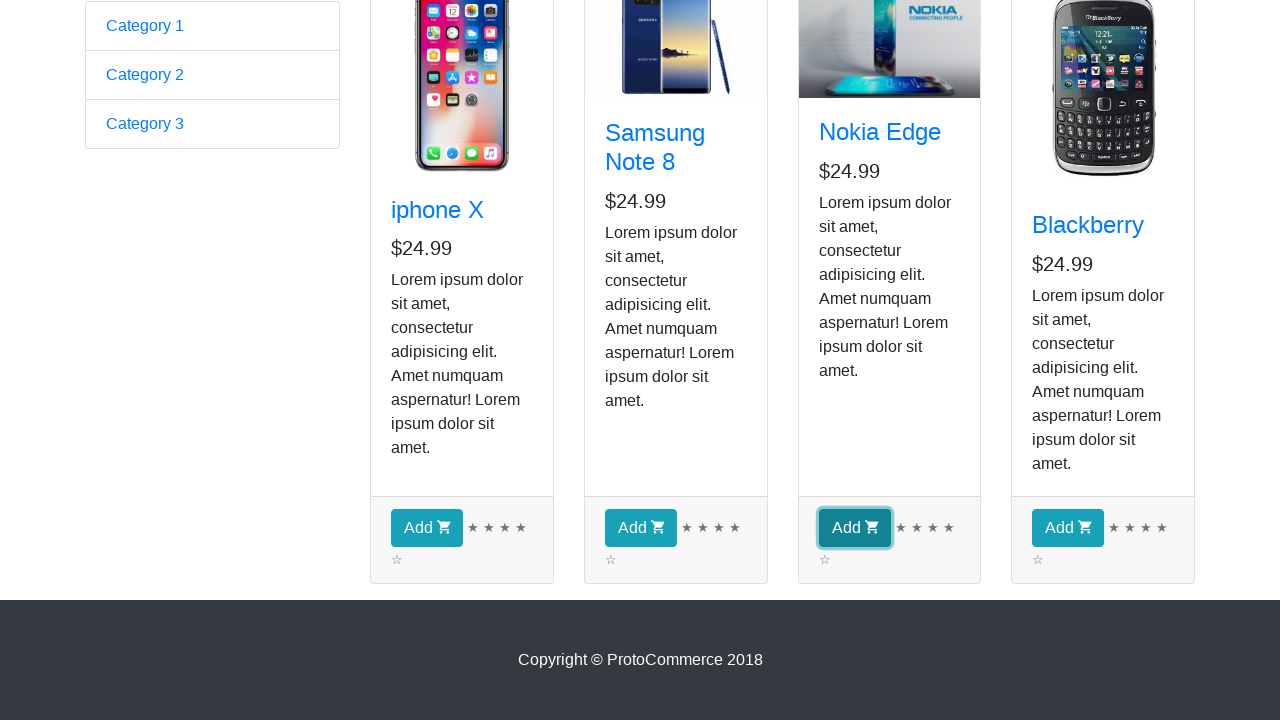